Tests dynamic loading functionality by clicking a start button and waiting for a hidden element to become visible, then verifying the displayed text contains "Hello World!"

Starting URL: http://the-internet.herokuapp.com/dynamic_loading/1

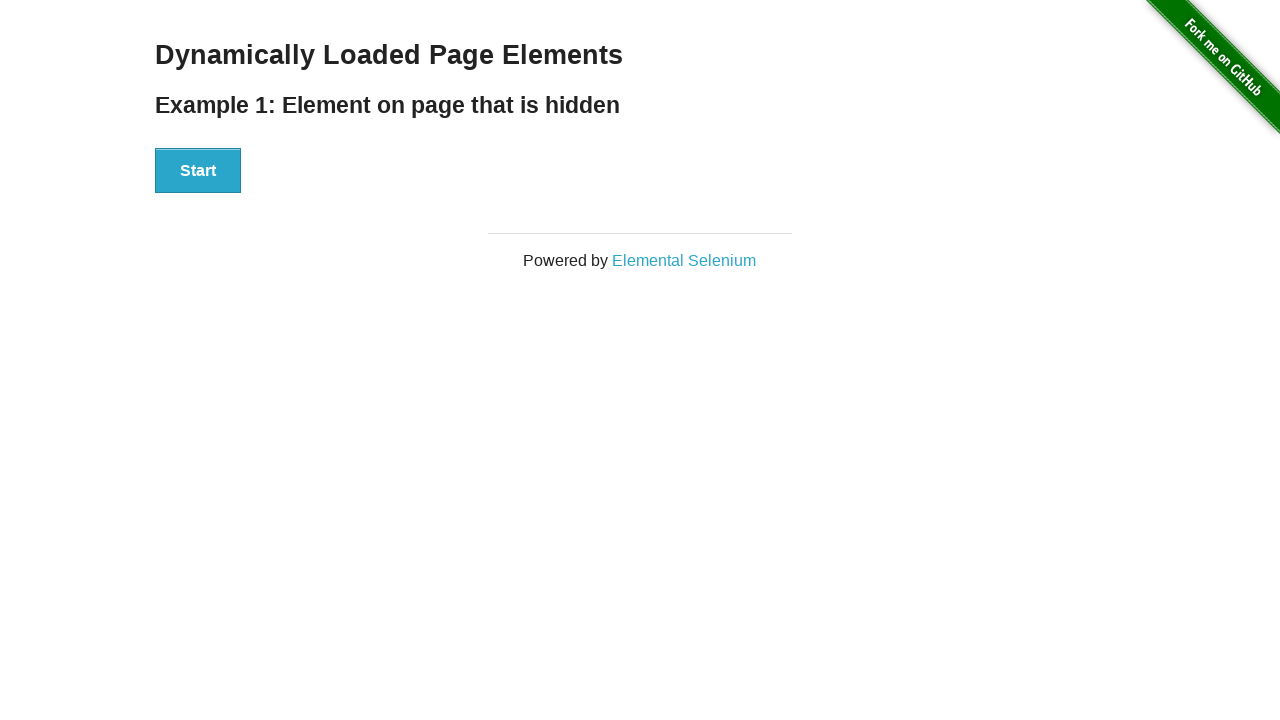

Clicked the start button to trigger dynamic loading at (198, 171) on xpath=//div[@id='start']/button
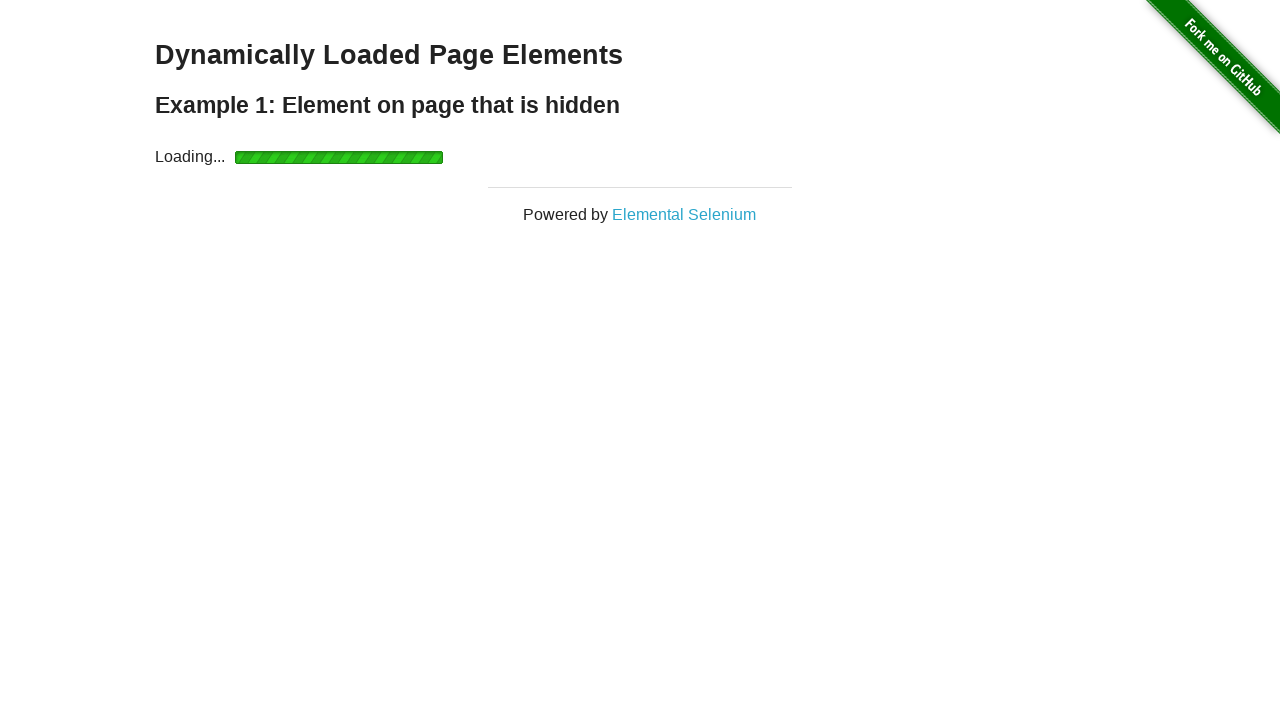

Waited for the finish element to become visible
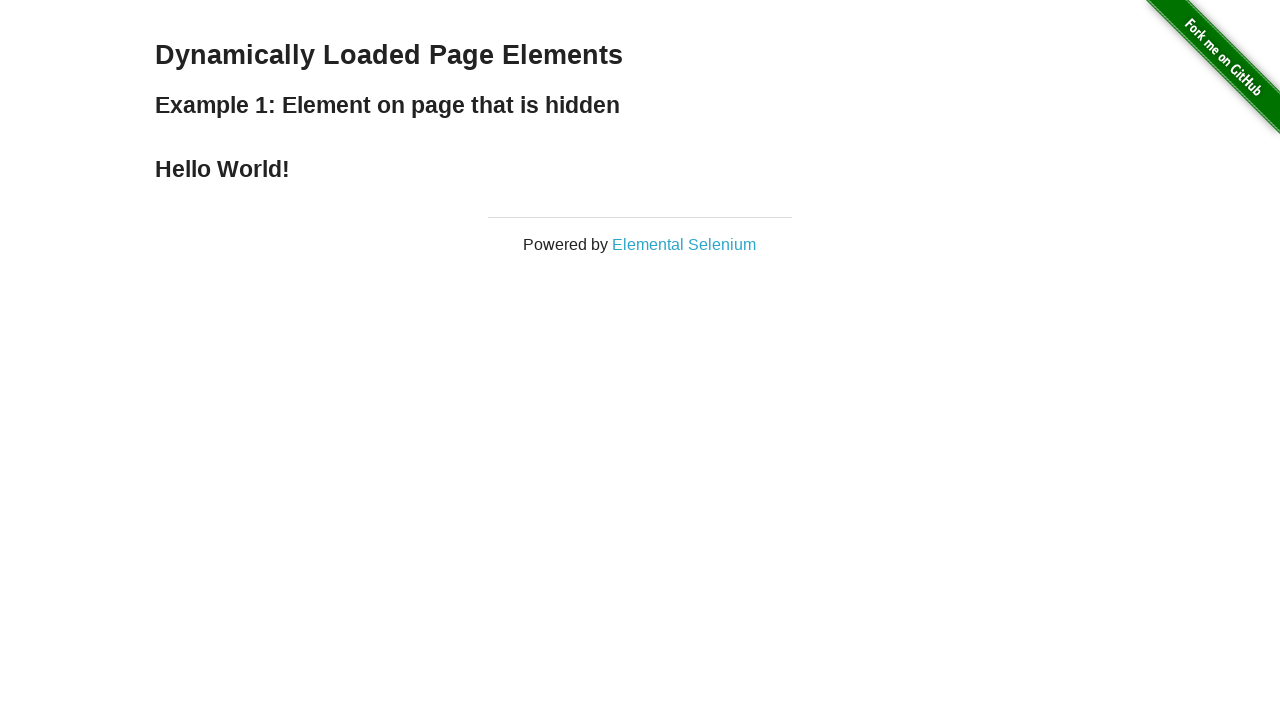

Retrieved text content from finish element
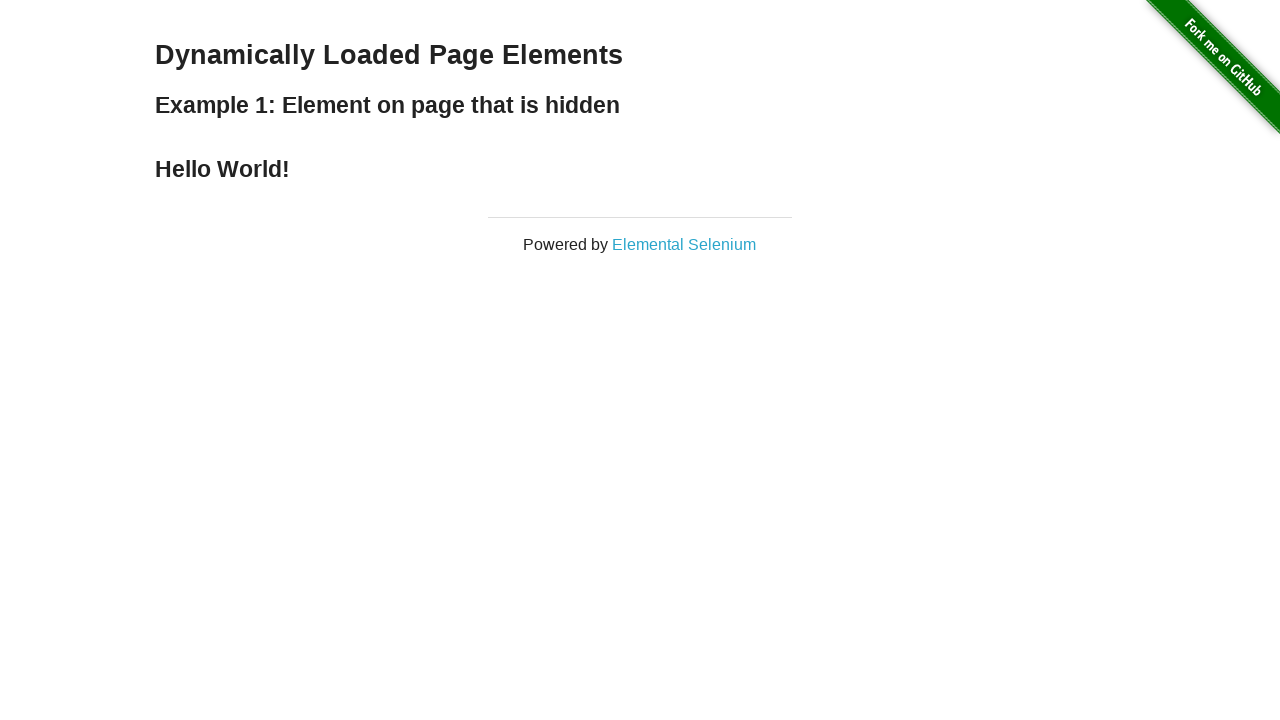

Verified finish text contains 'Hello World!'
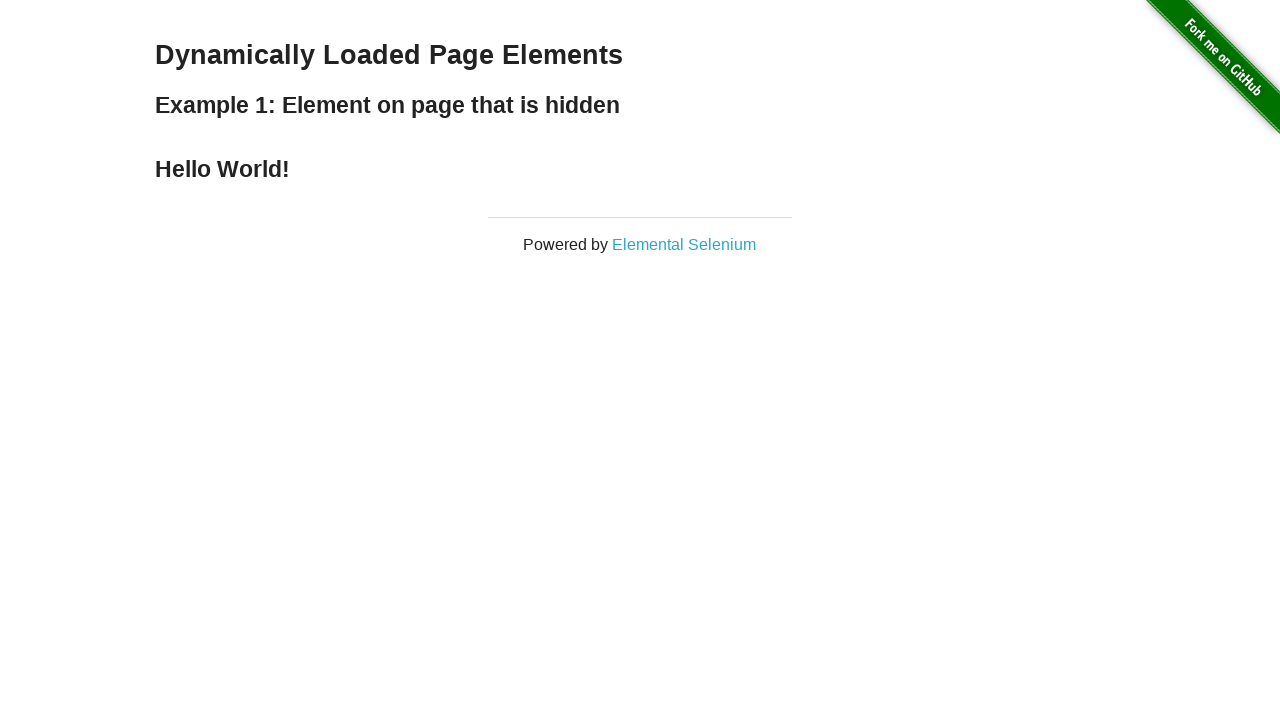

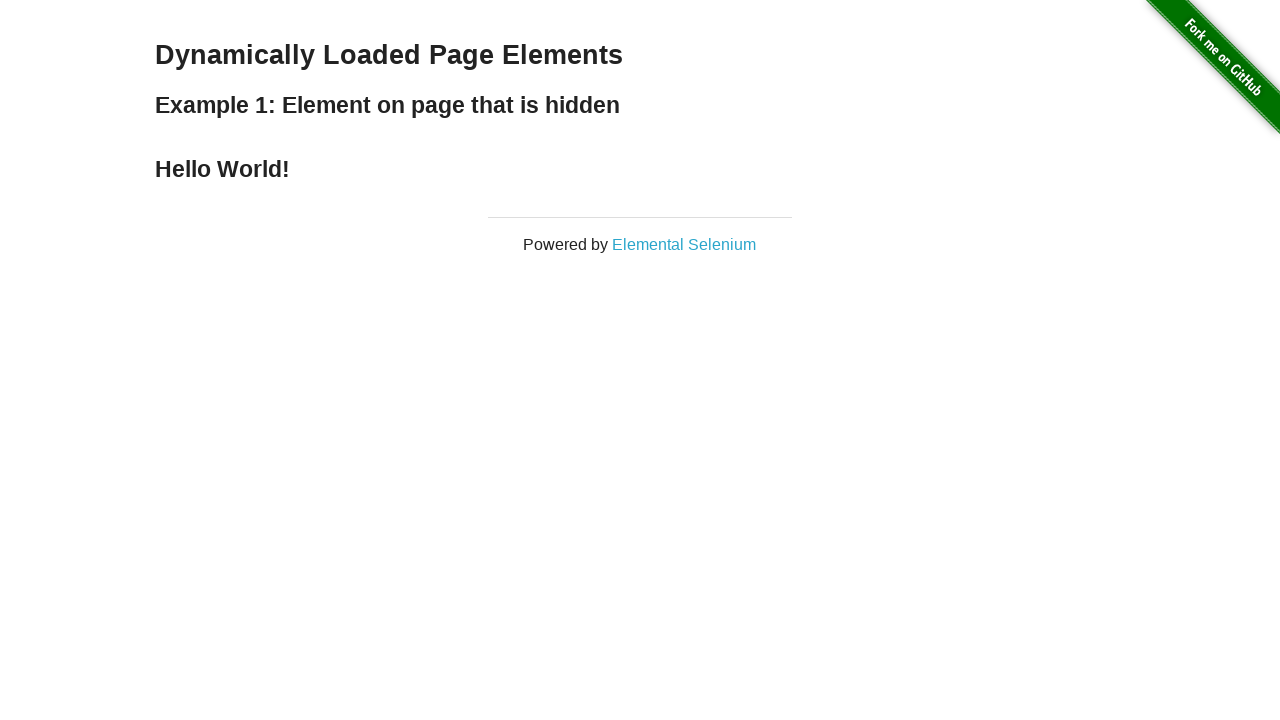